Tests right-click context menu functionality by opening the context menu on a specific element

Starting URL: http://swisnl.github.io/jQuery-contextMenu/demo.html

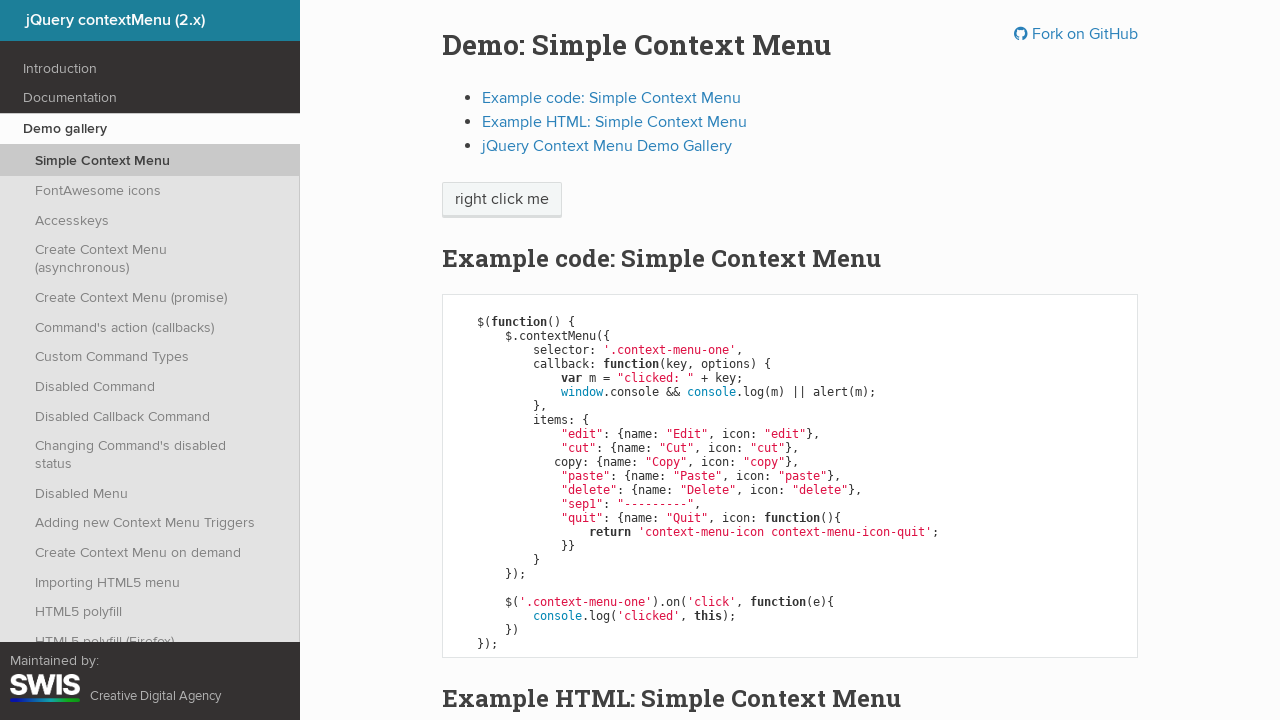

Navigated to jQuery contextMenu demo page
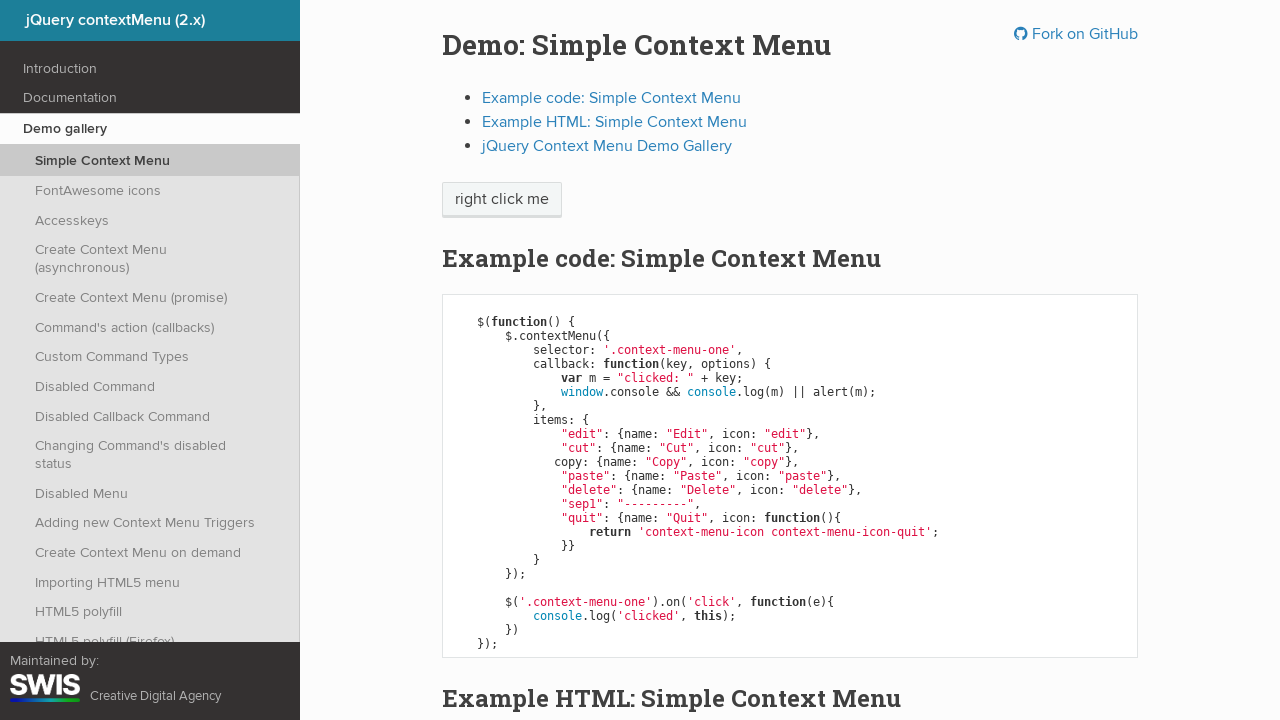

Right-clicked on context menu button to open context menu at (502, 200) on span.context-menu-one.btn.btn-neutral
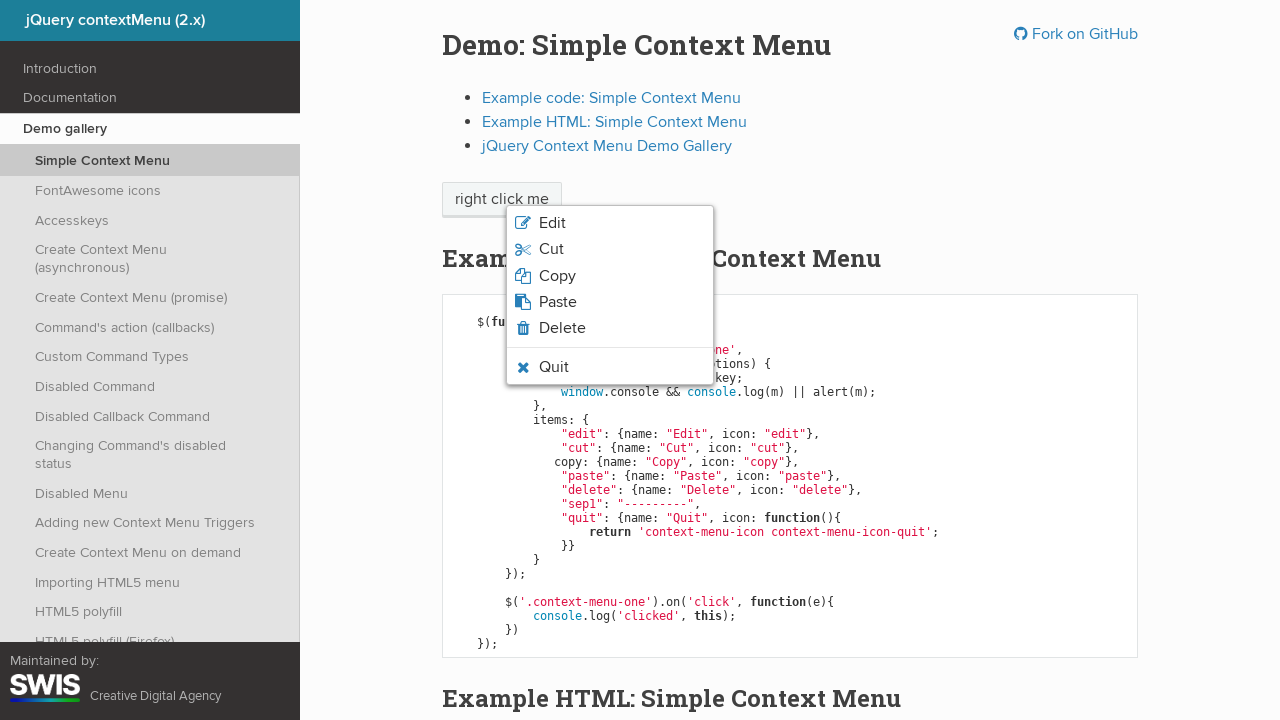

Waited for context menu to become visible
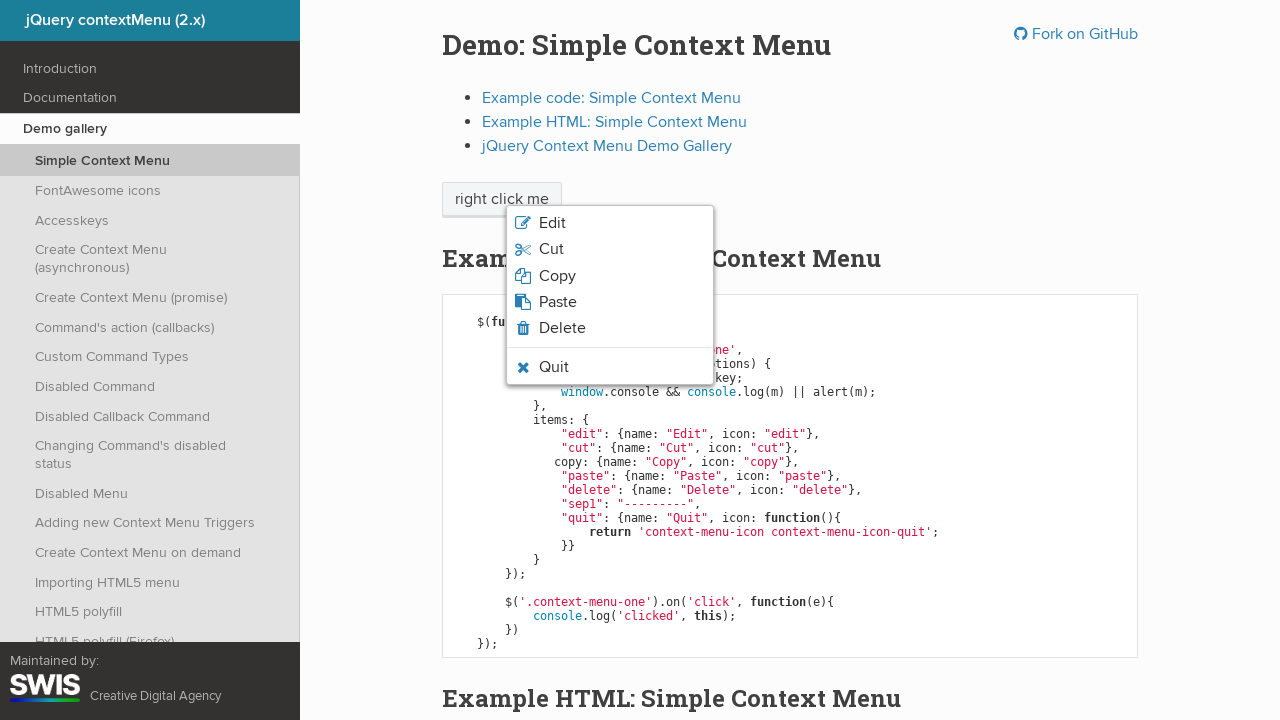

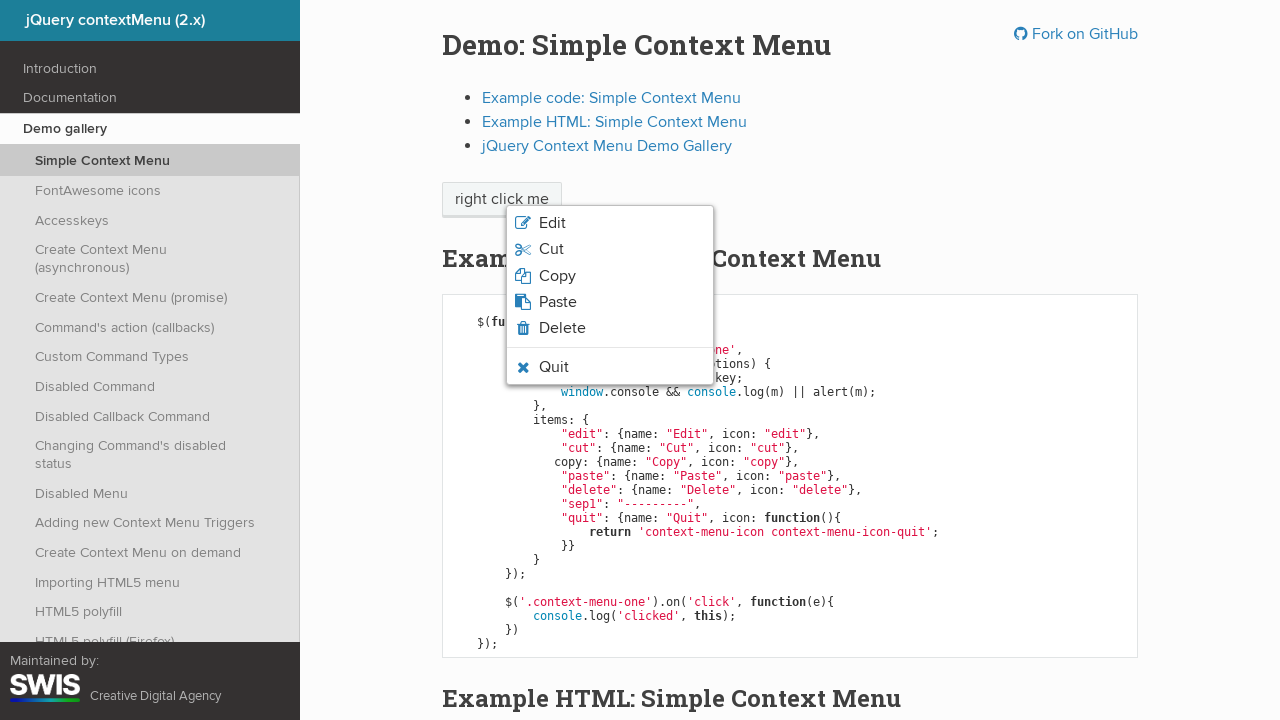